Tests a web form by filling in text input, password, dropdown selection, and date fields, then submitting the form and verifying the success message.

Starting URL: https://www.selenium.dev/selenium/web/web-form.html

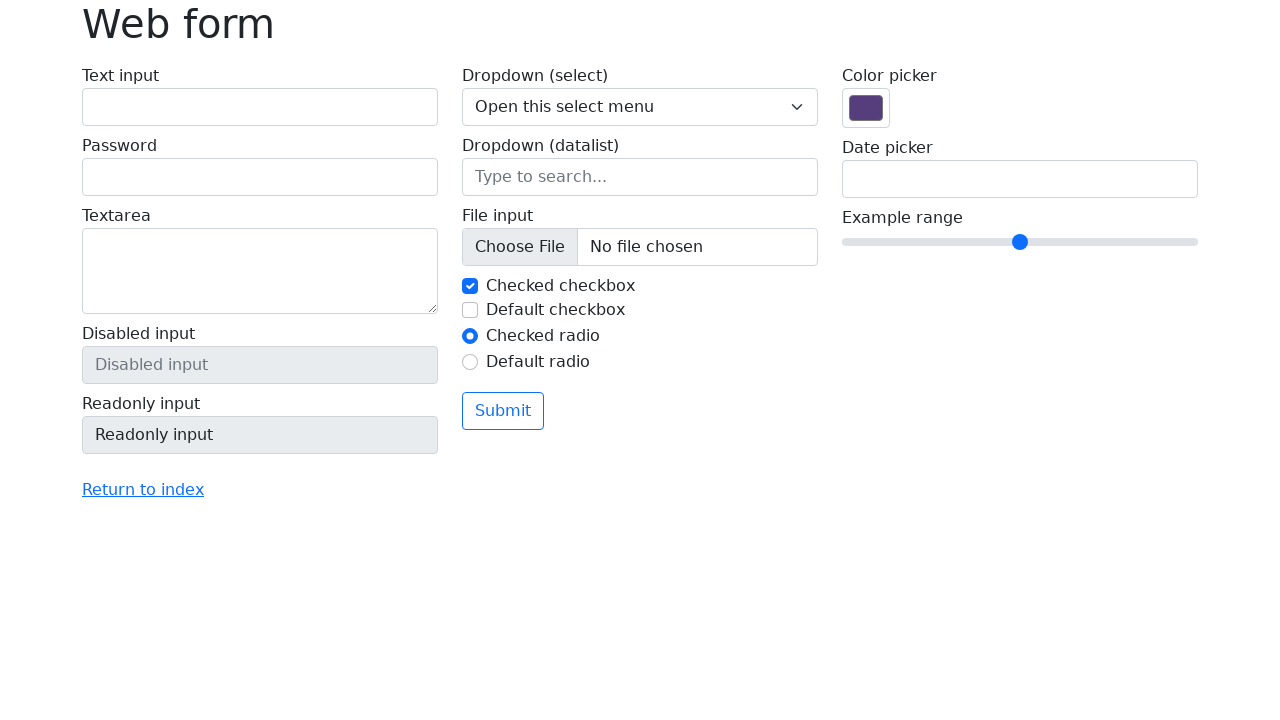

Filled text input field with 'Selenium' on #my-text-id
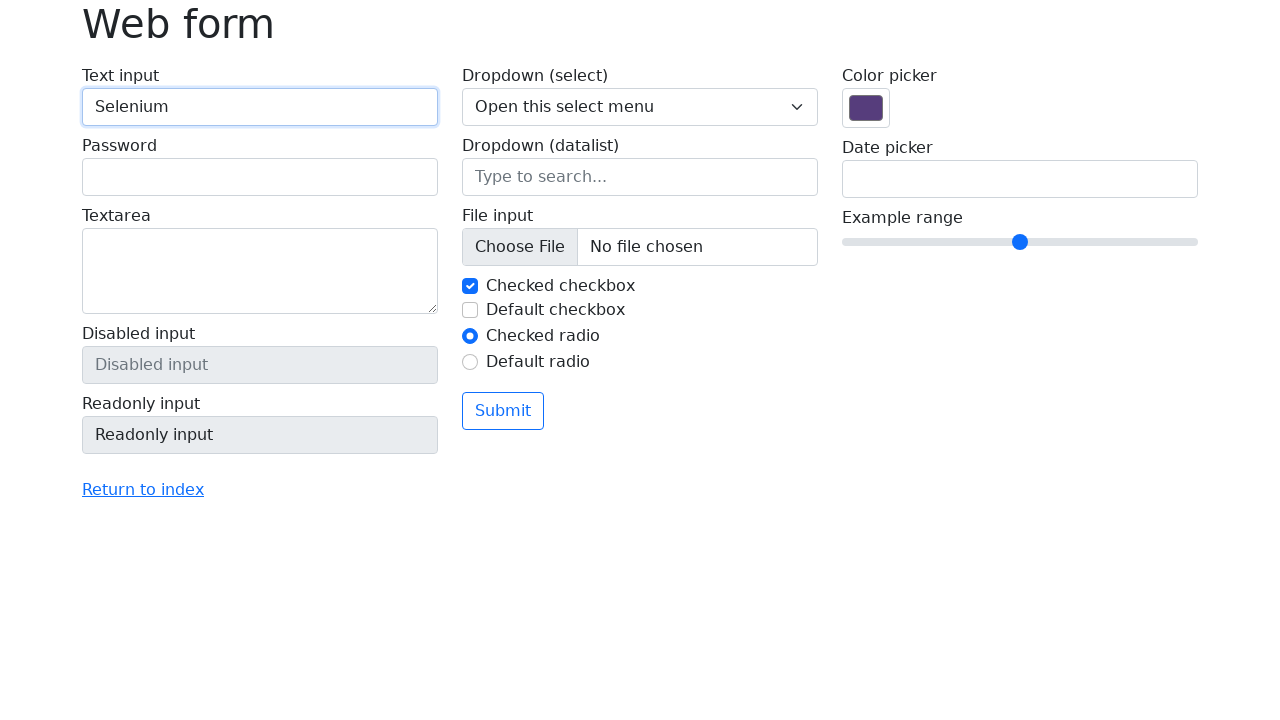

Filled password input field with 'Selenium' on input[name='my-password']
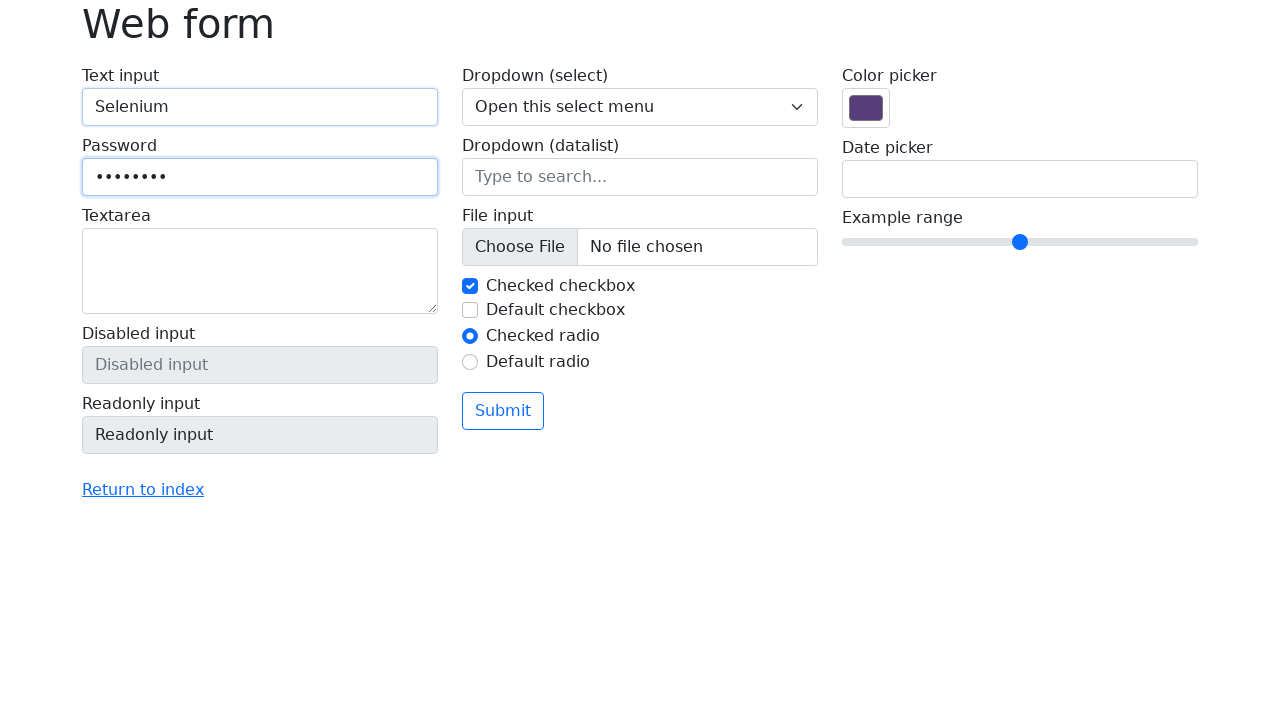

Selected option '2' from dropdown menu on select[name='my-select']
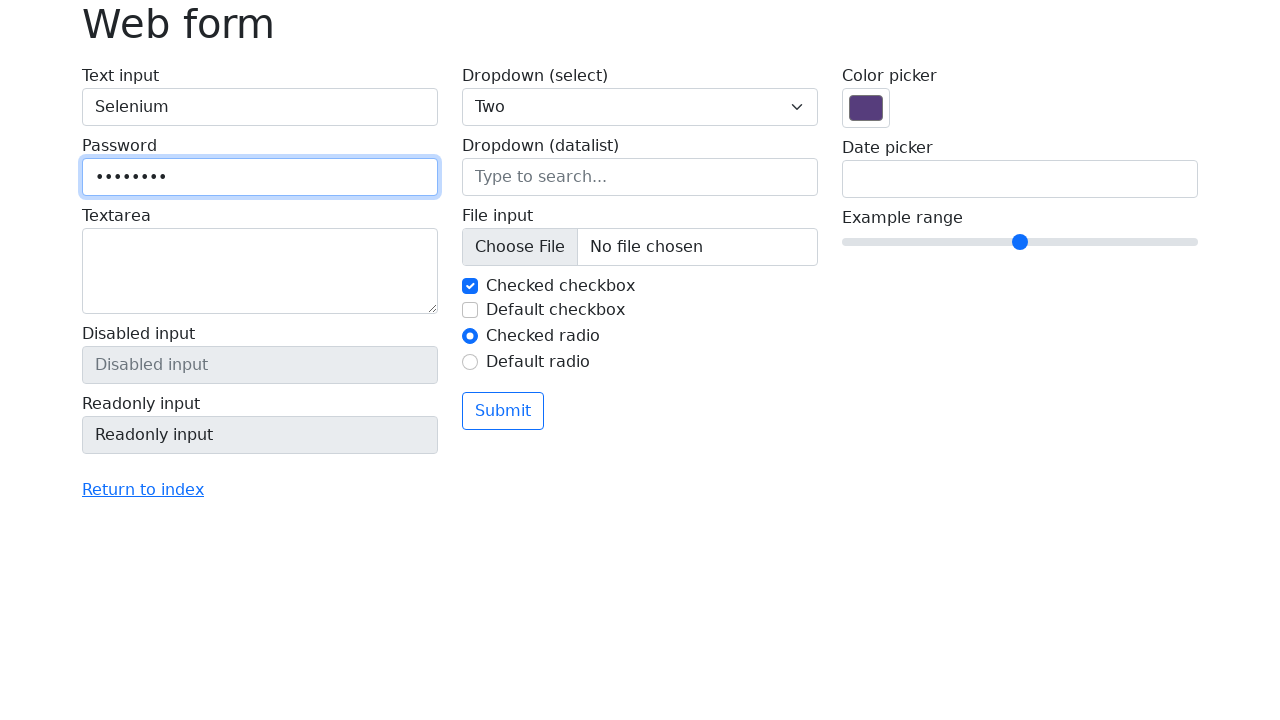

Filled date input field with '05/10/2023' on input[name='my-date']
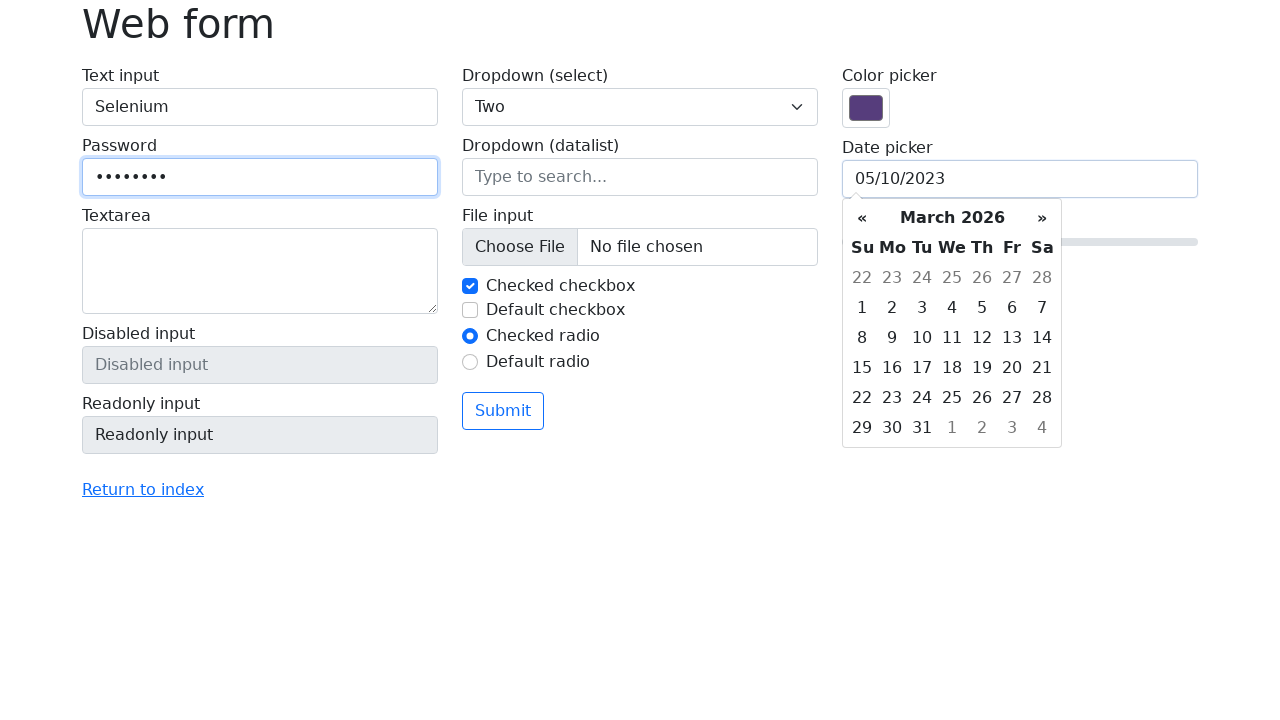

Clicked submit button to submit the form at (503, 411) on button[type='submit']
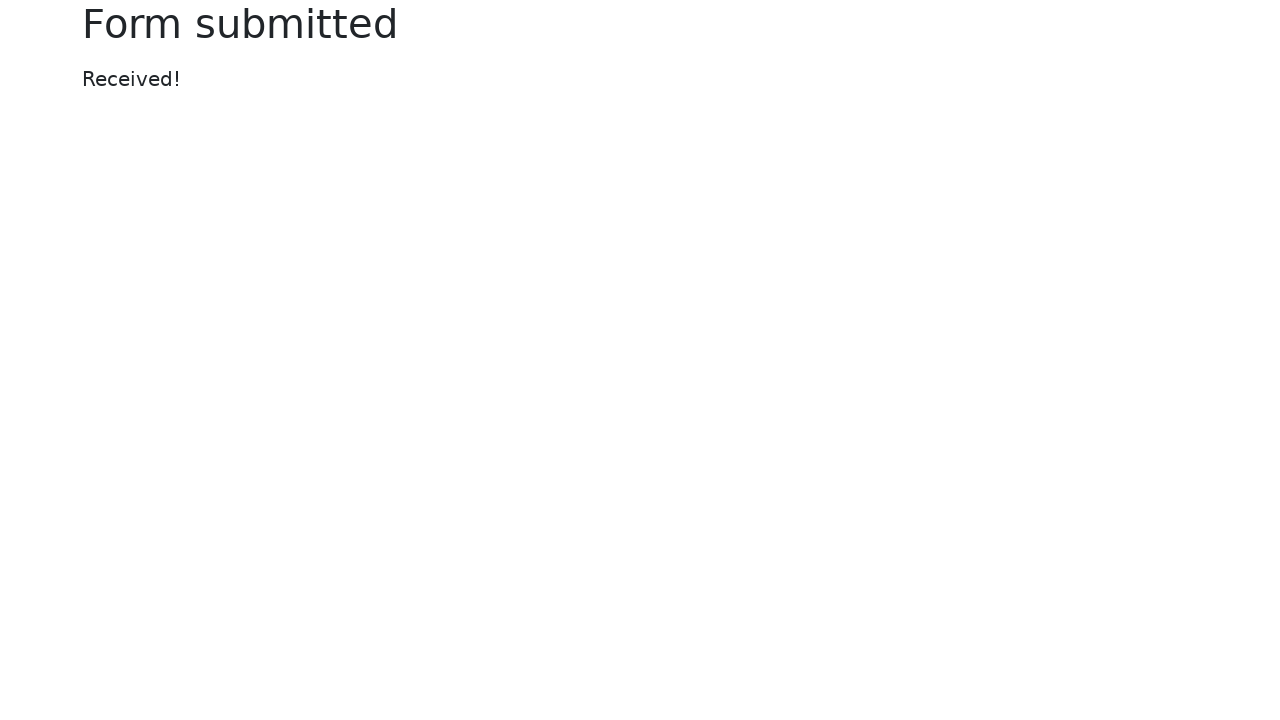

Success message element loaded after form submission
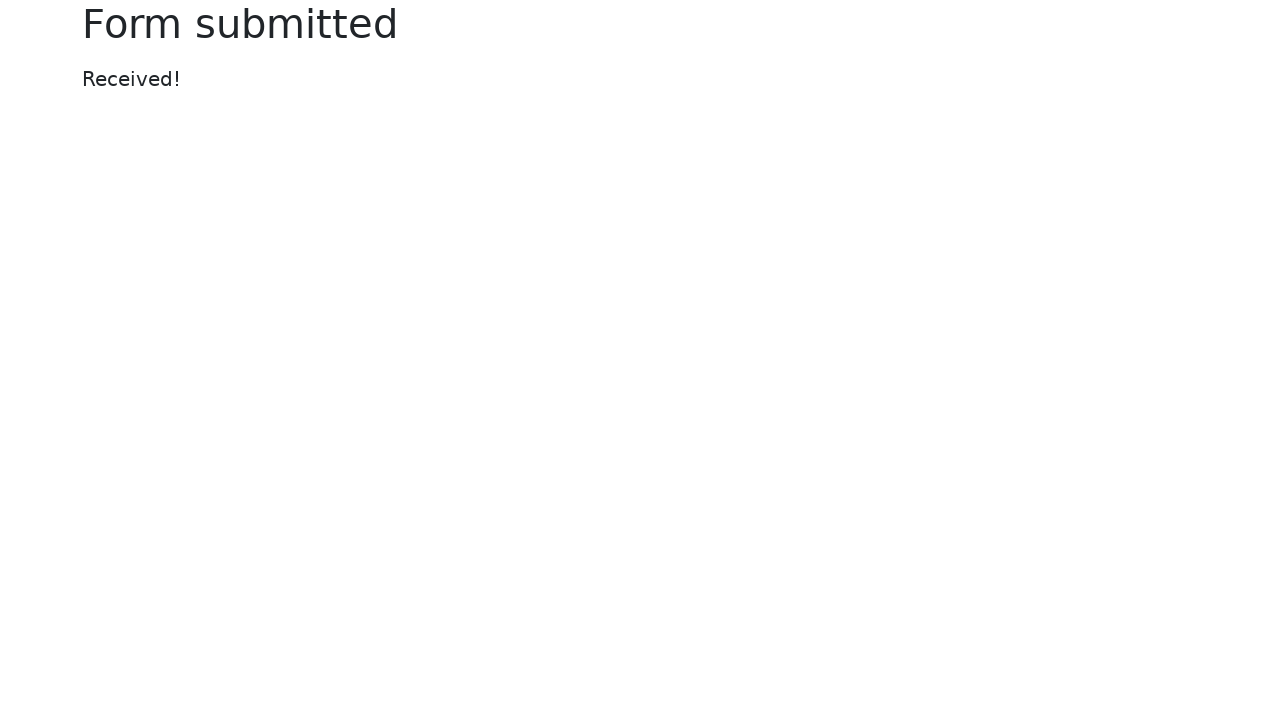

Retrieved success message text: 'Received!'
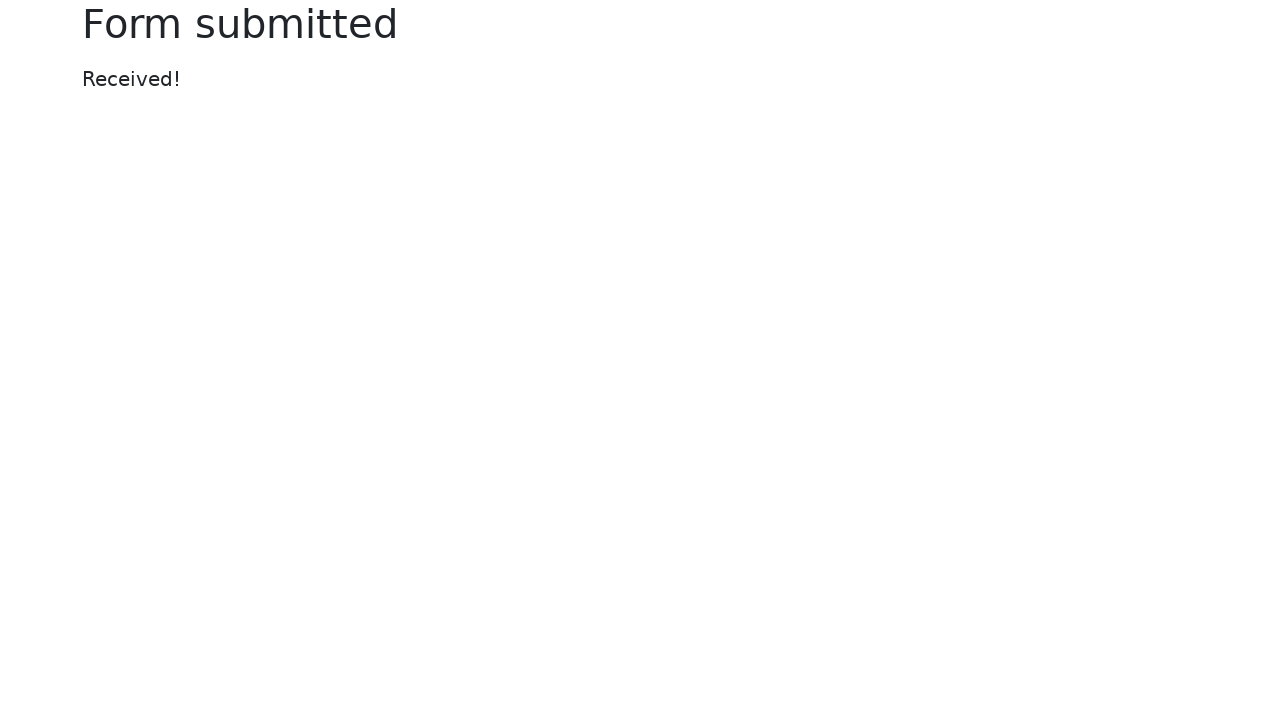

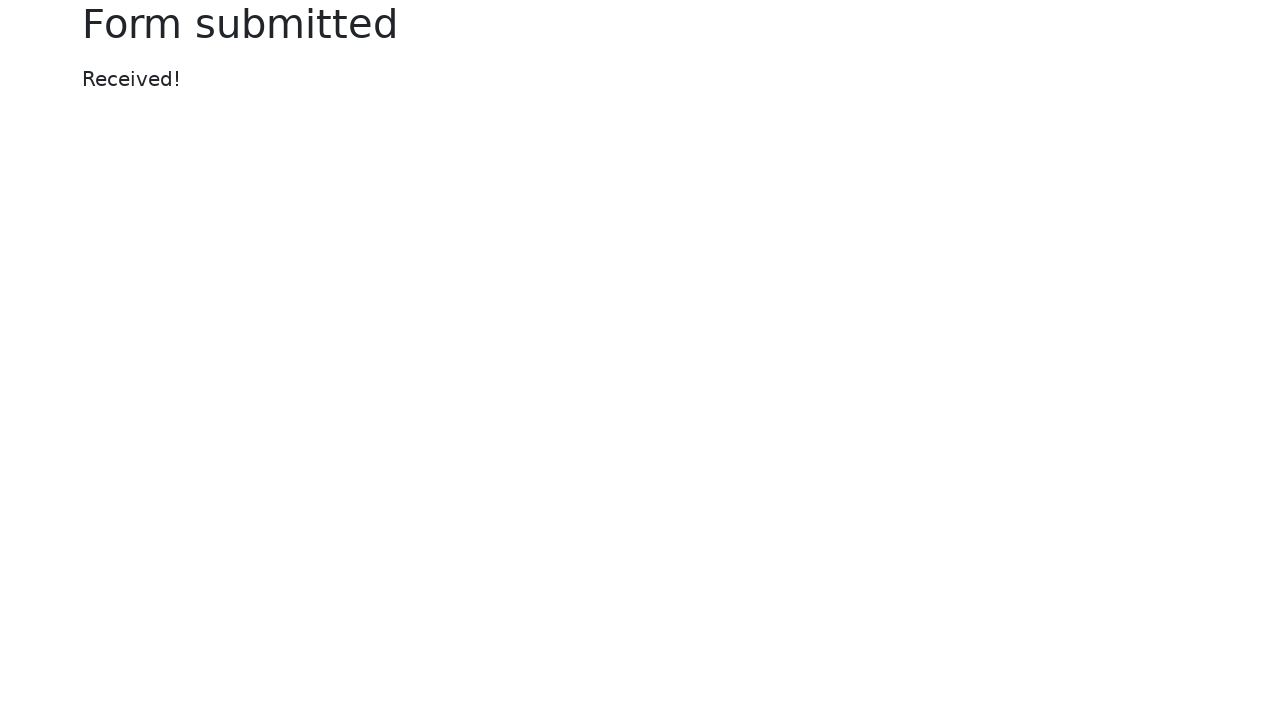